Simple navigation to Agiletestware website

Starting URL: http://agiletestware.com

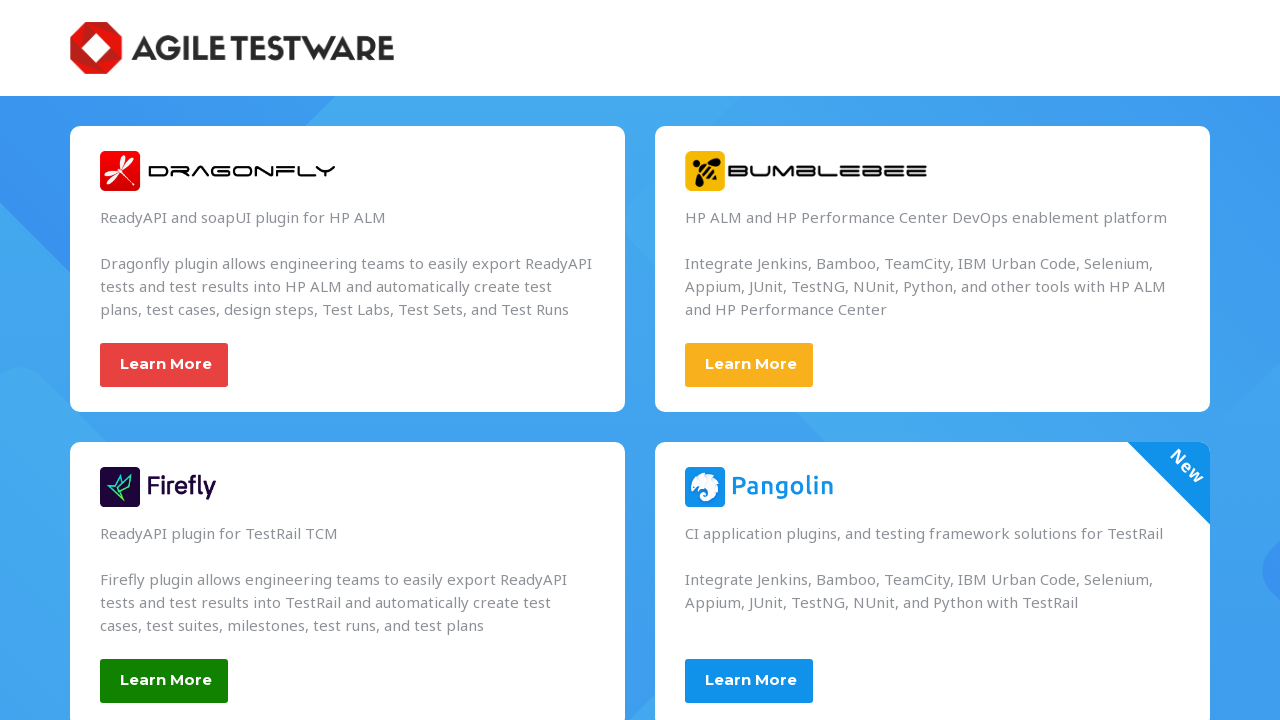

Navigated to Agiletestware website
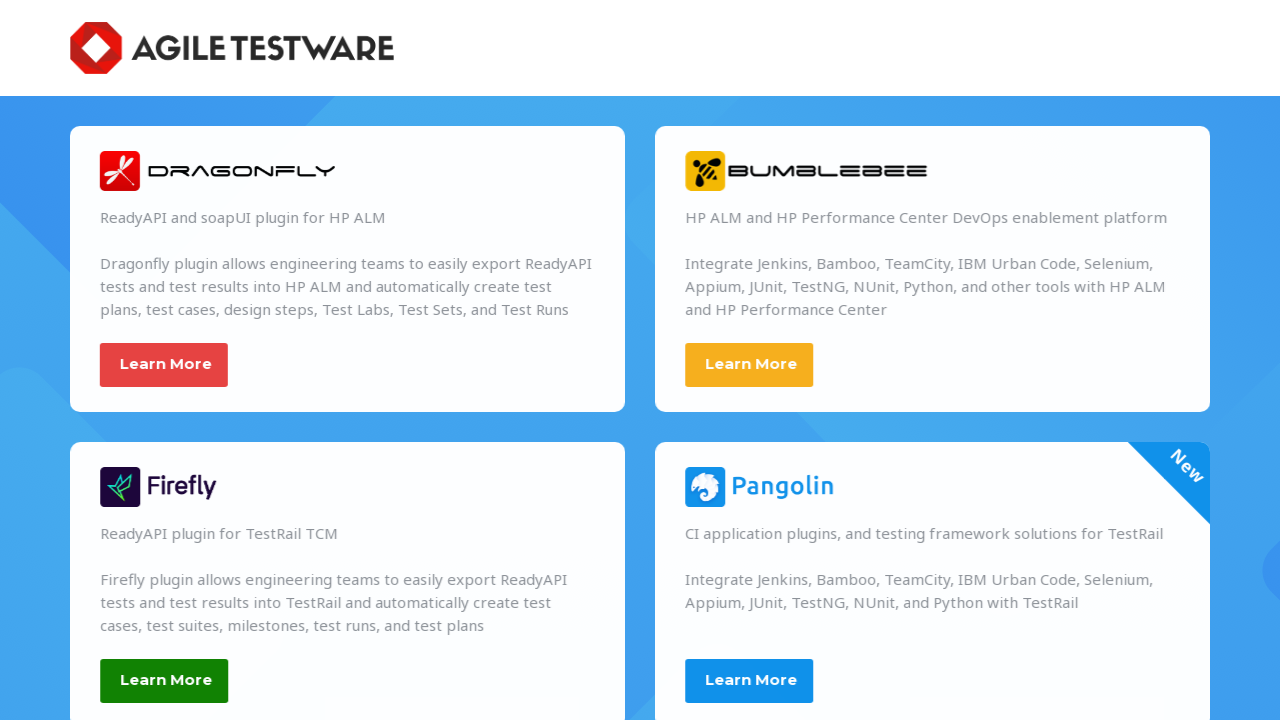

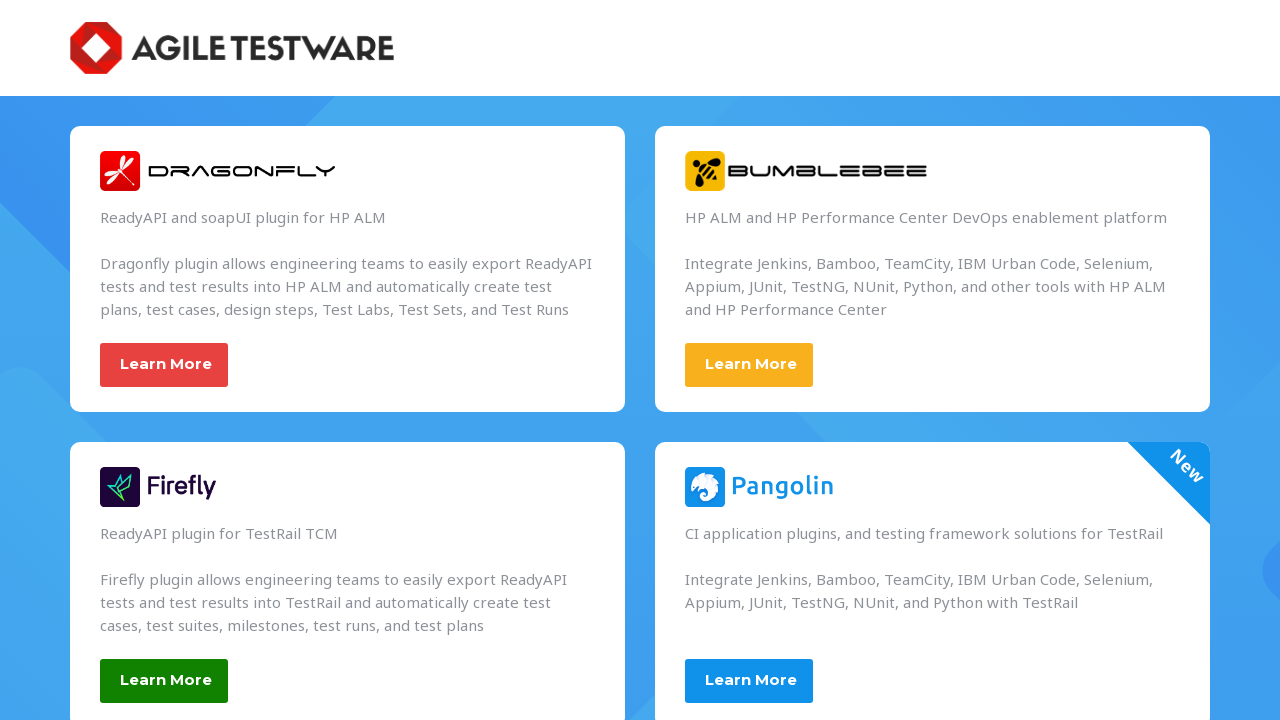